Tests opting out of A/B tests by adding an opt-out cookie before visiting the A/B test page, then navigating to verify the opt-out worked.

Starting URL: http://the-internet.herokuapp.com

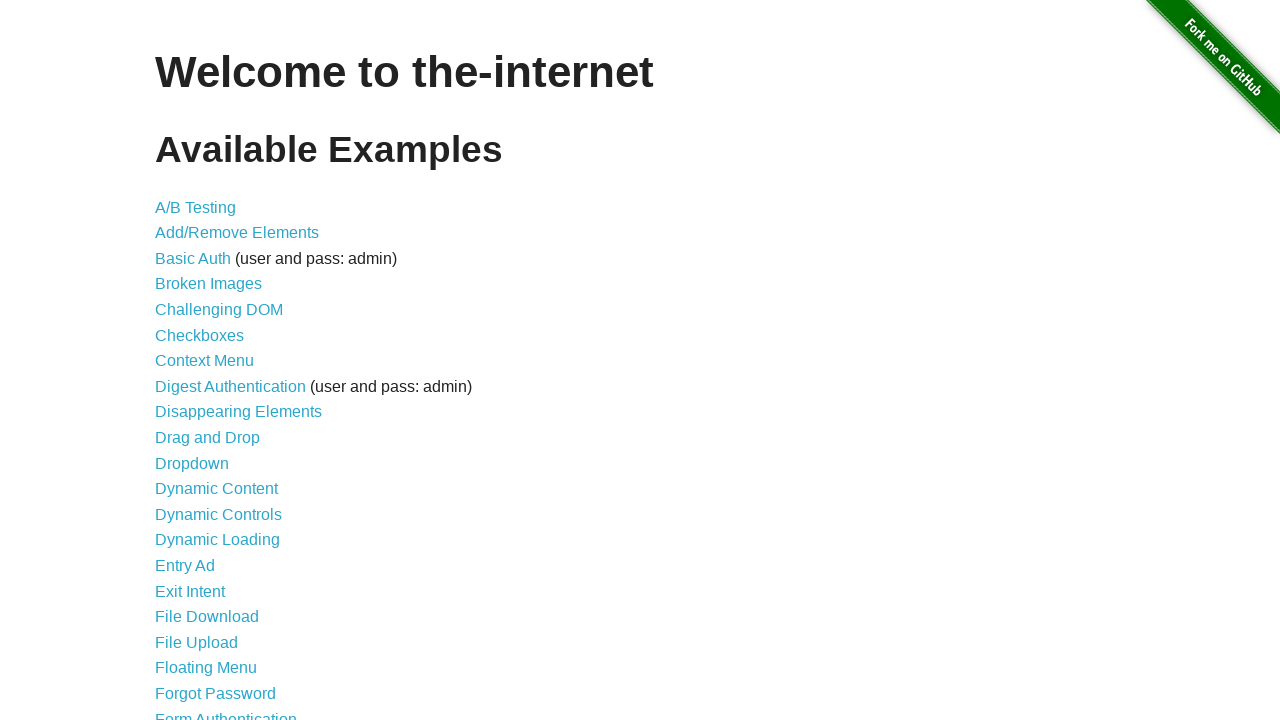

Added optimizelyOptOut cookie to opt out of A/B tests
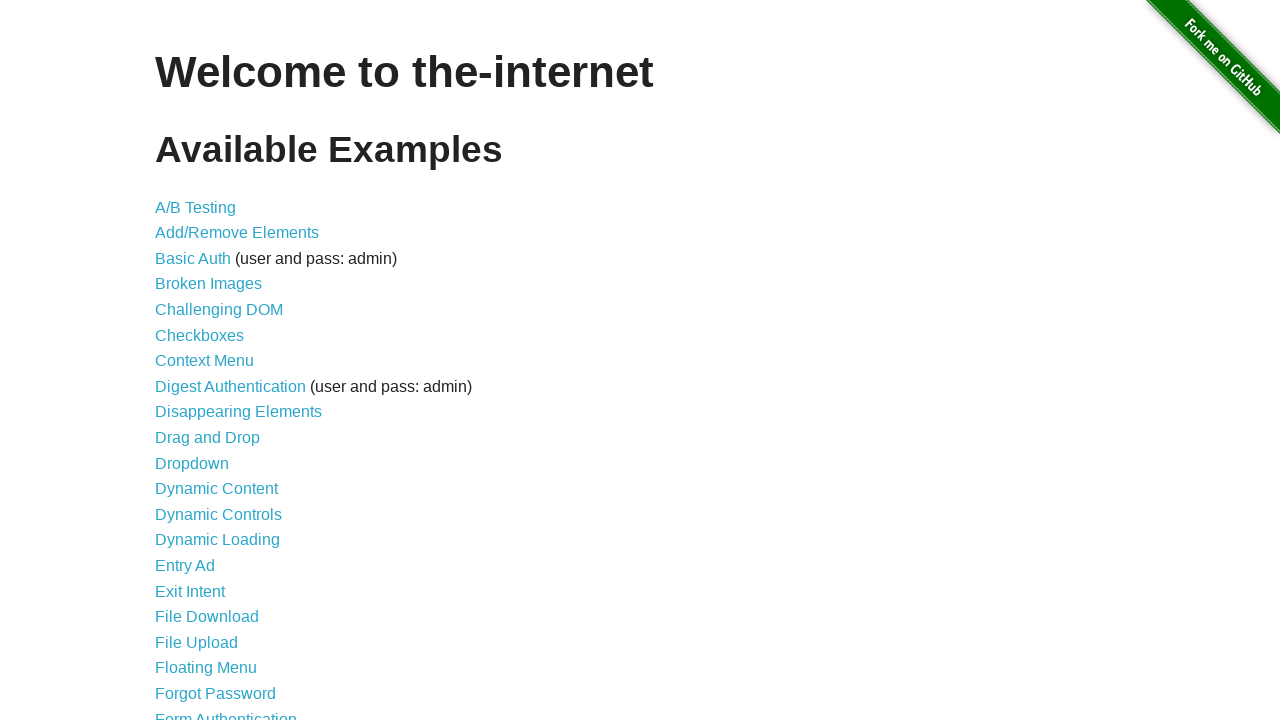

Navigated to the A/B test page
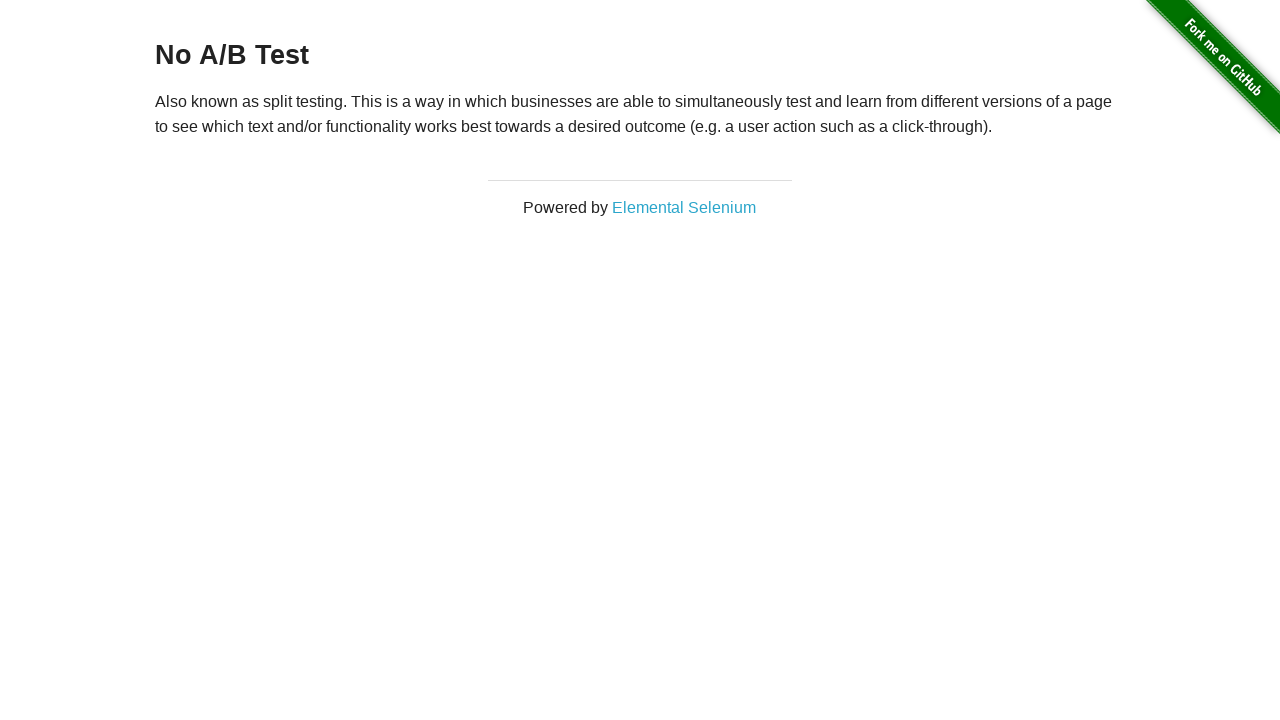

Waited for h3 heading to load, verifying A/B test opt-out worked
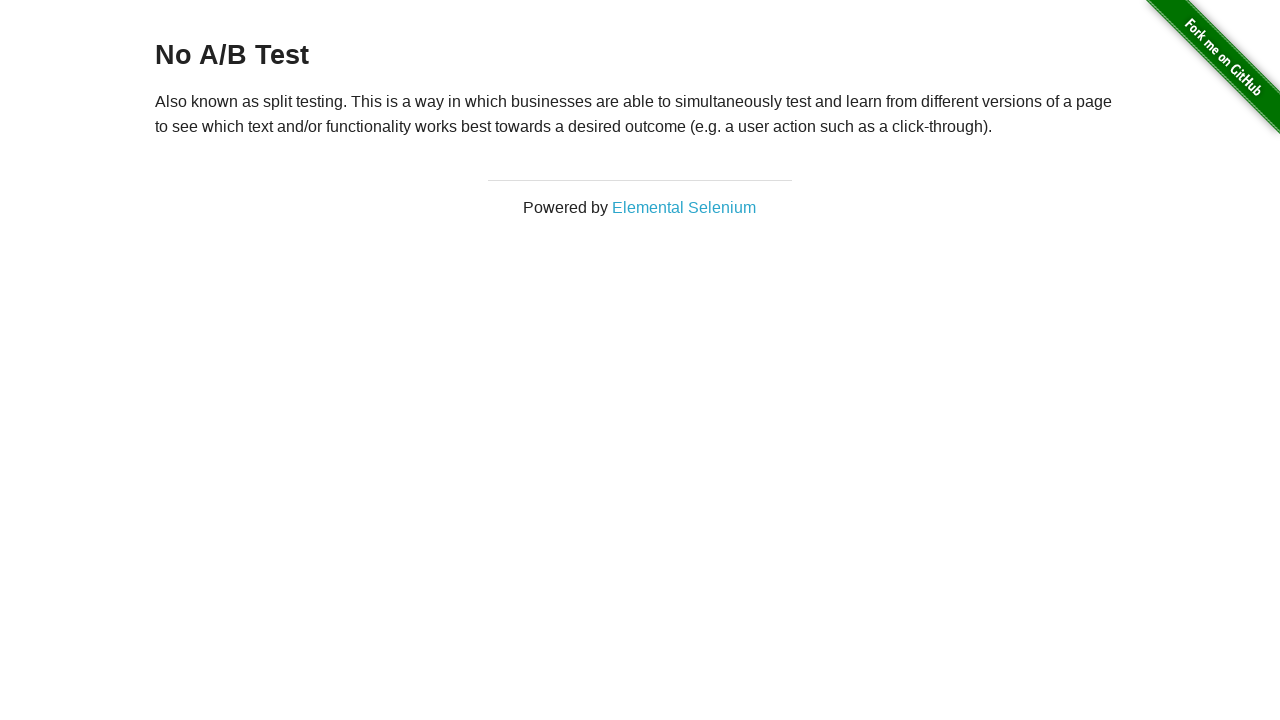

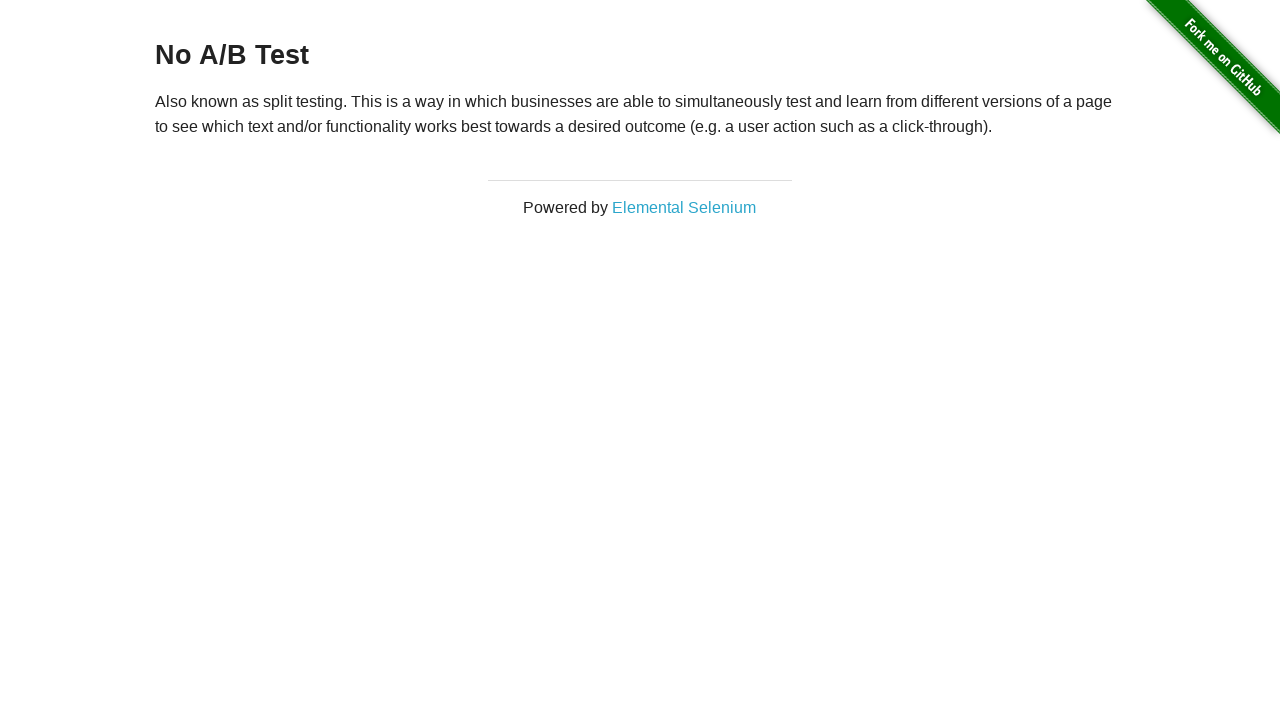